Tests search with invalid text to verify no results are returned

Starting URL: https://prozorro.gov.ua/en

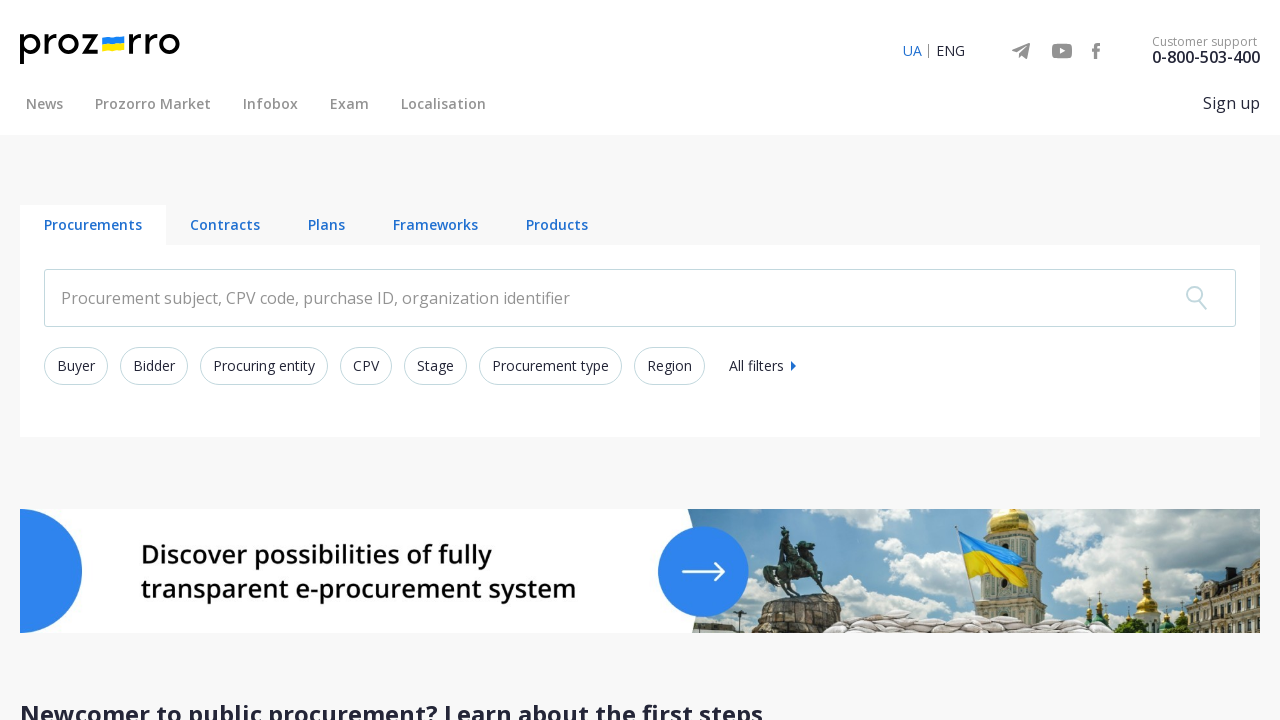

Located search input field
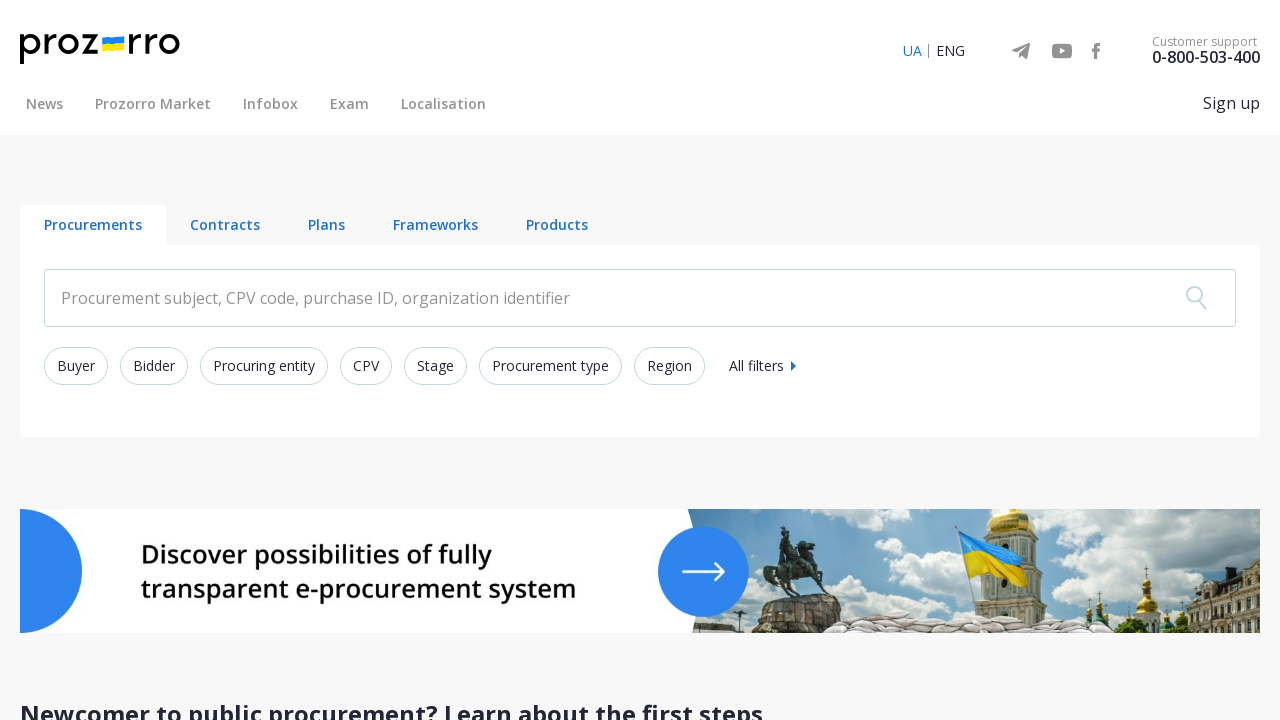

Cleared search input field on input.search-text__input
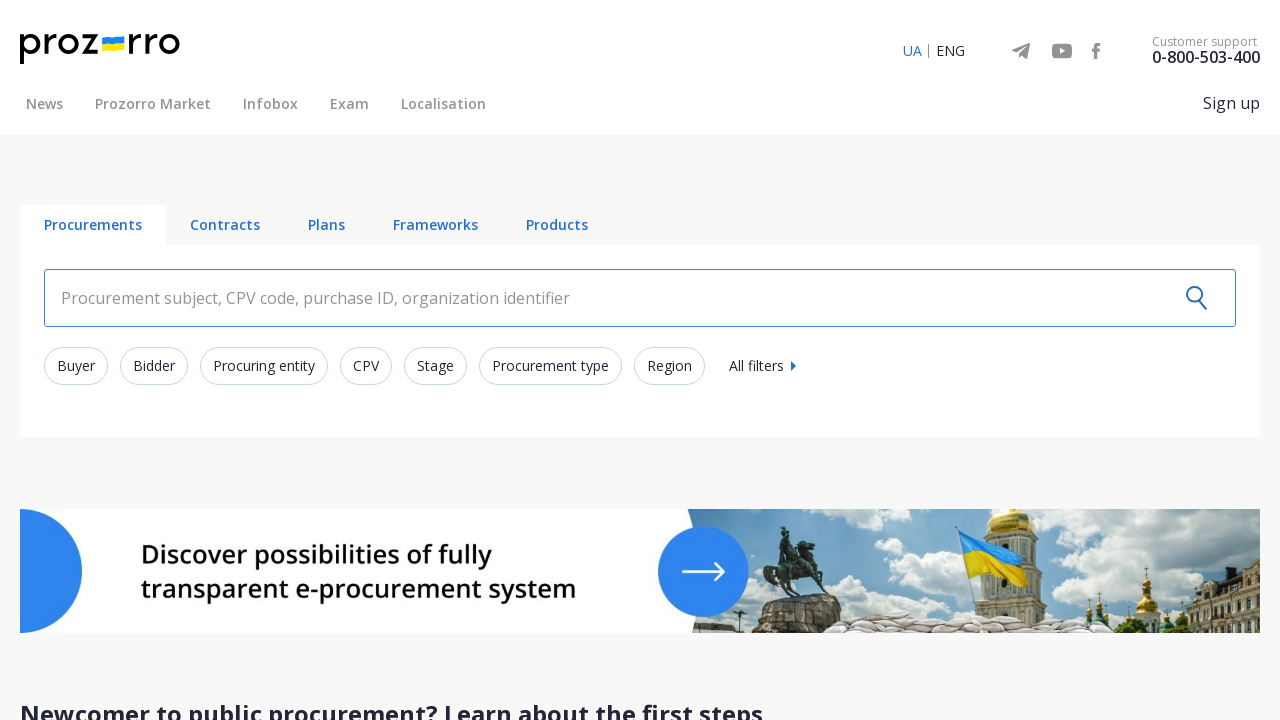

Filled search input with invalid text 'as;jdfkasdf;asdfj;' on input.search-text__input
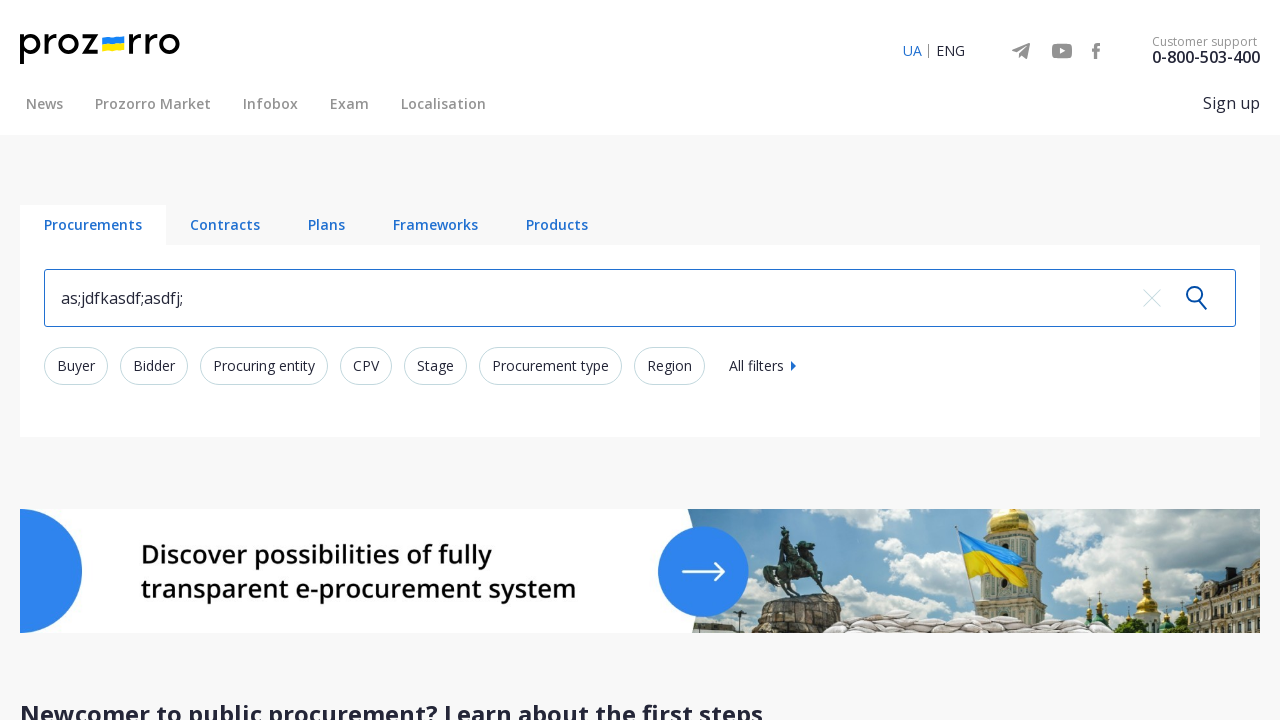

Pressed Enter to submit search on input.search-text__input
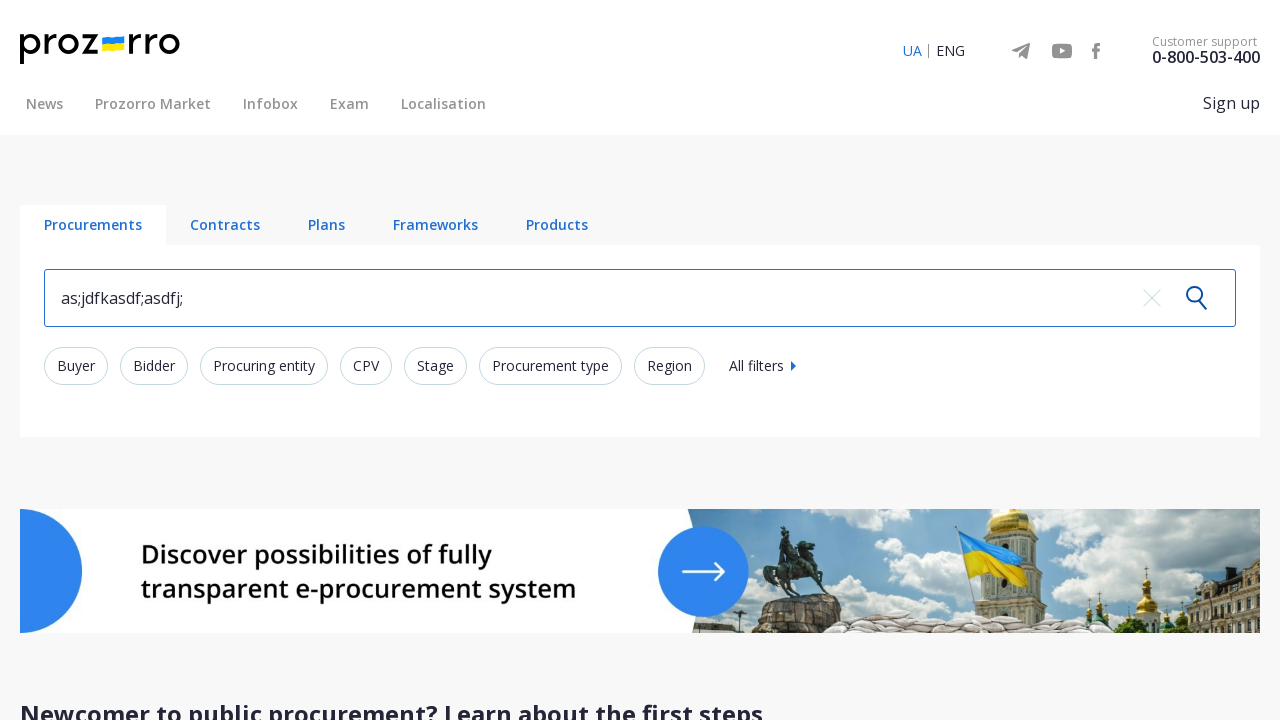

Waited 2 seconds for search results to load
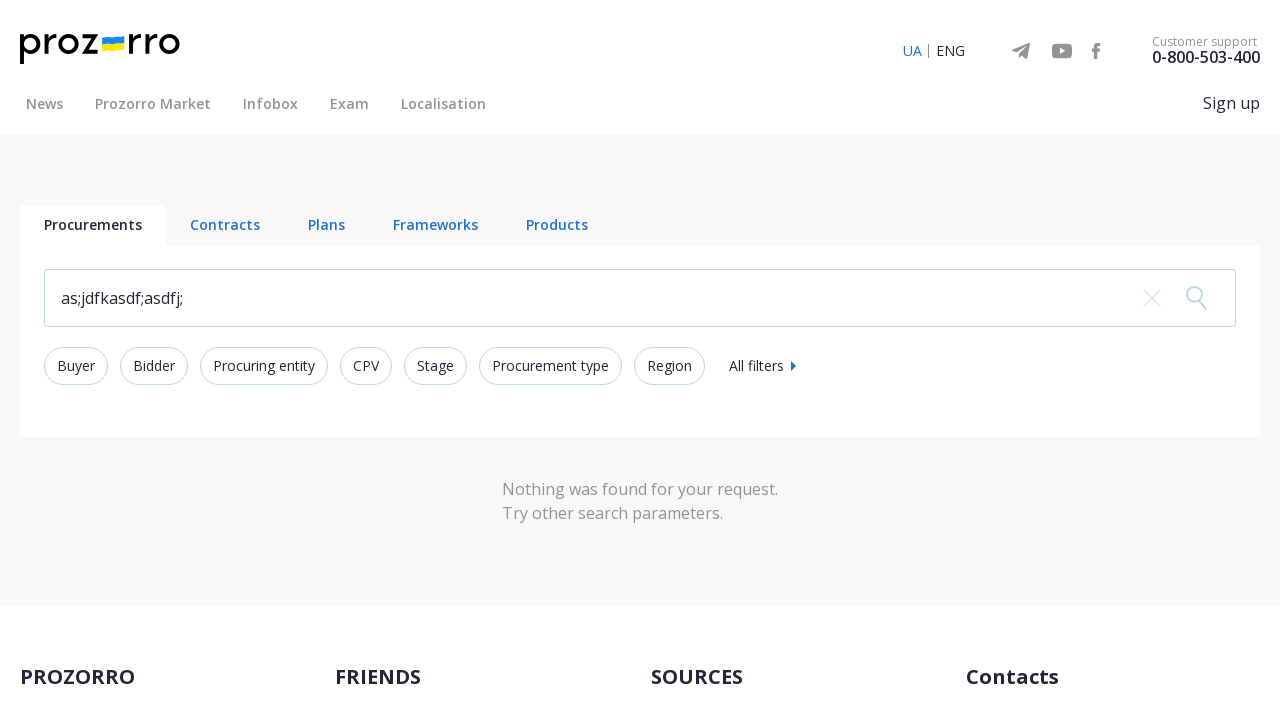

Retrieved search result list items
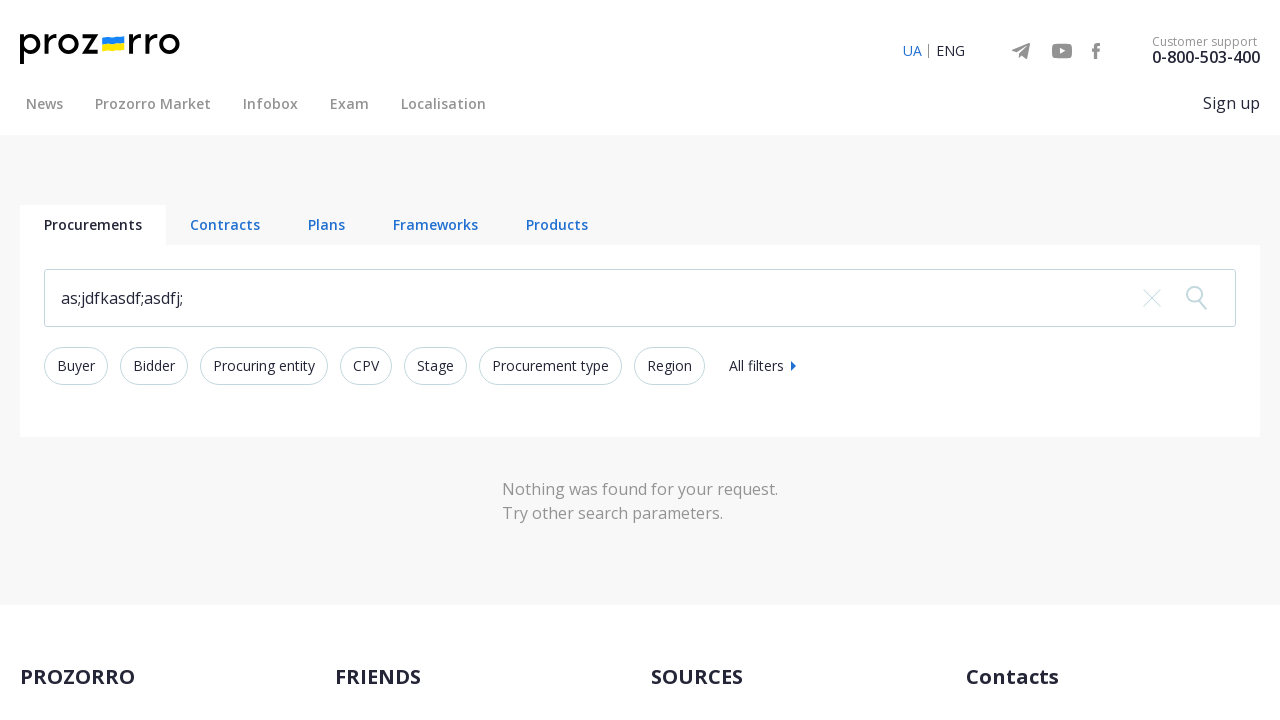

Verified that search returned no results (empty list)
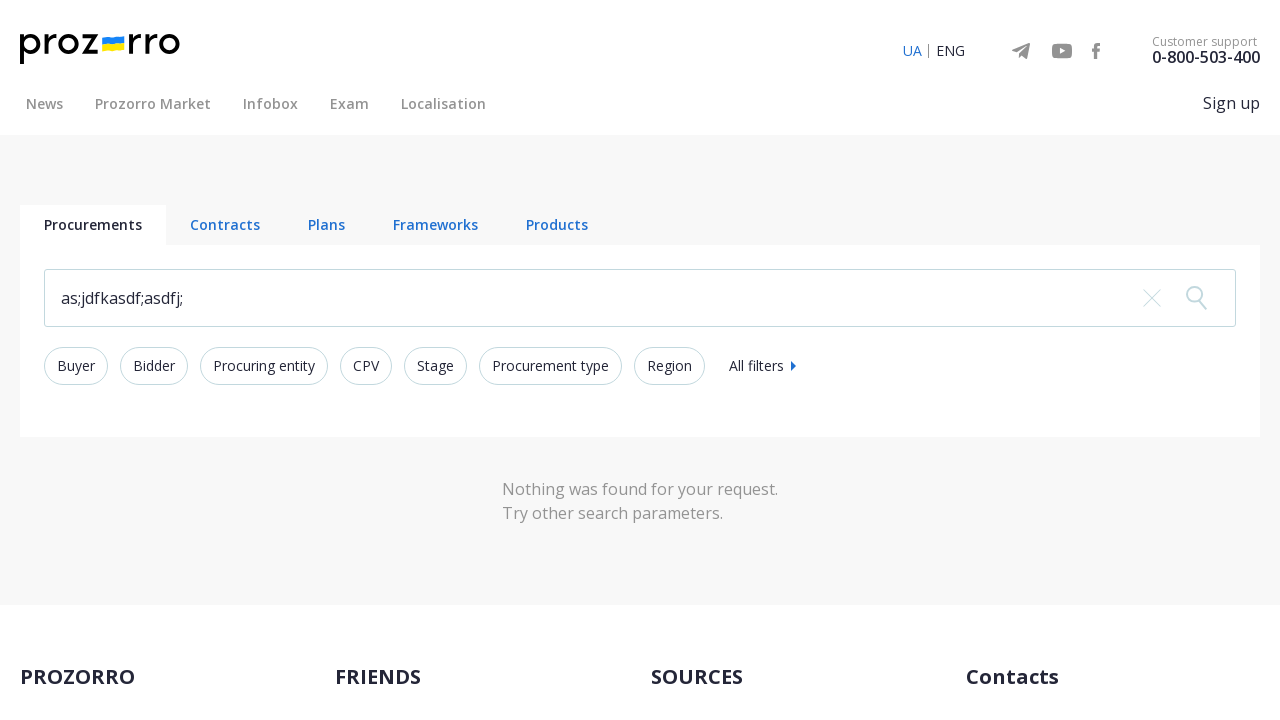

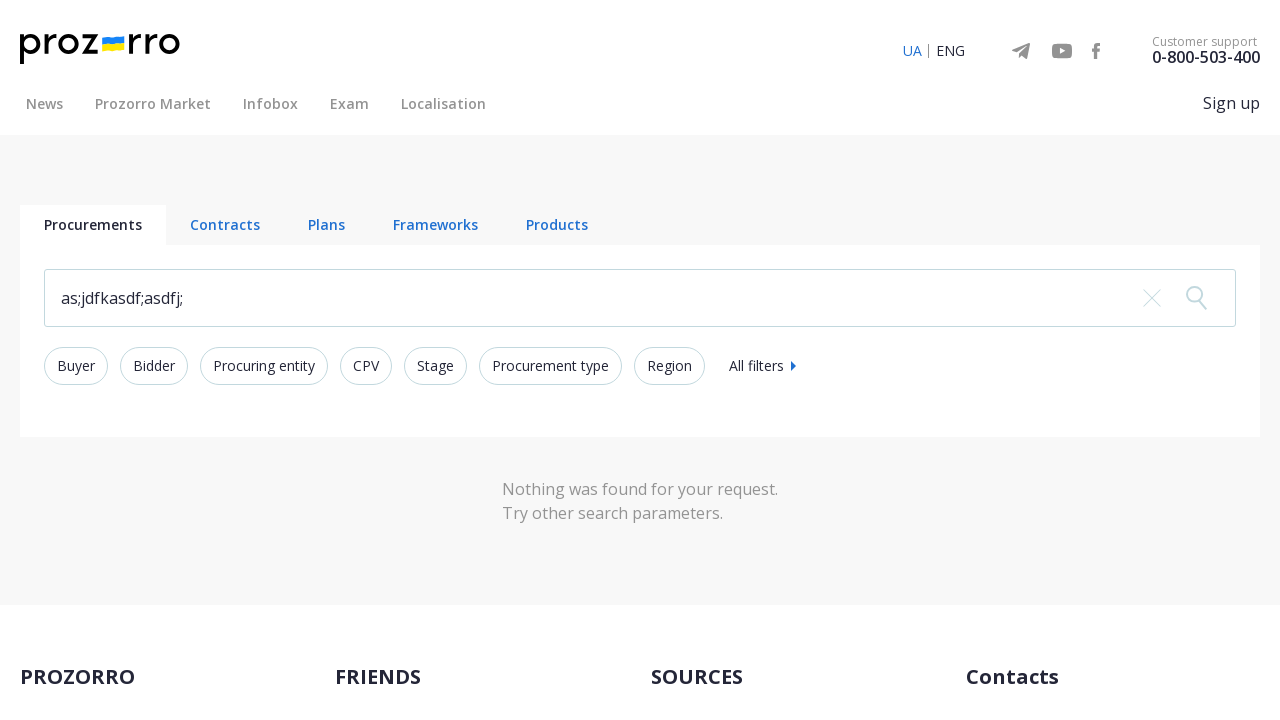